Tests checkbox functionality by navigating to checkboxes page and toggling checkbox states

Starting URL: https://the-internet.herokuapp.com/checkboxes

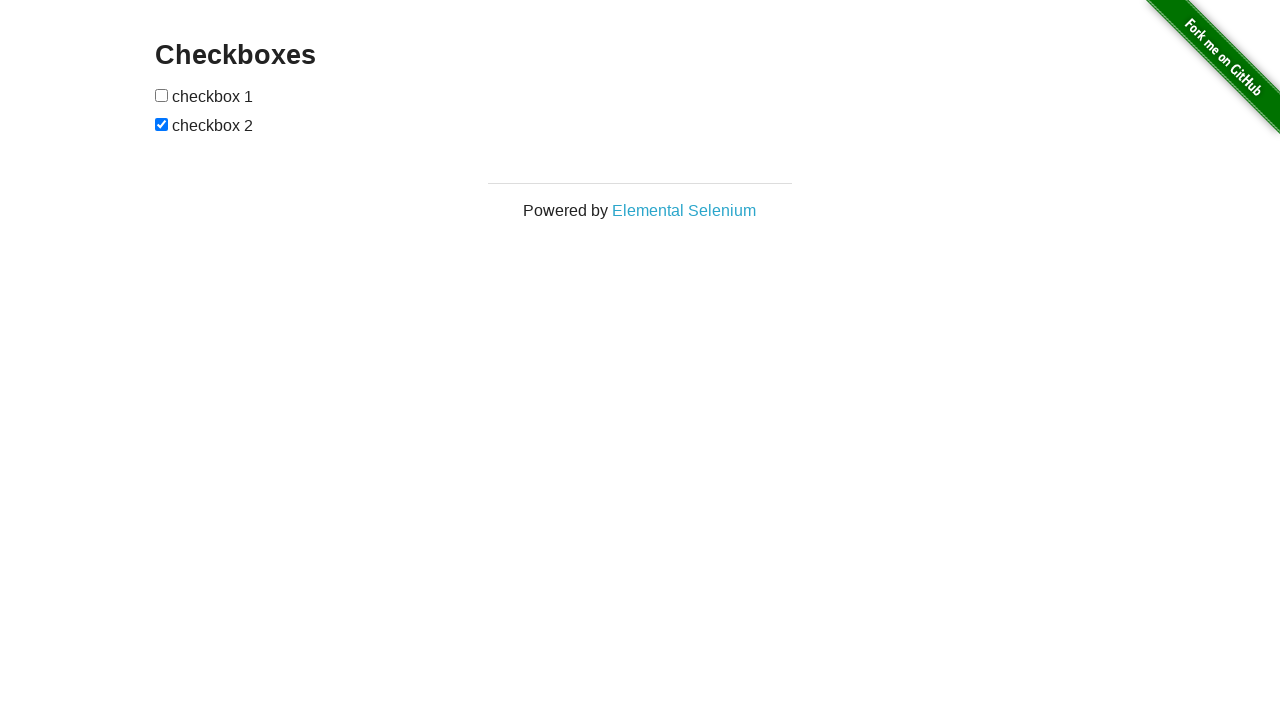

Navigated to checkboxes page
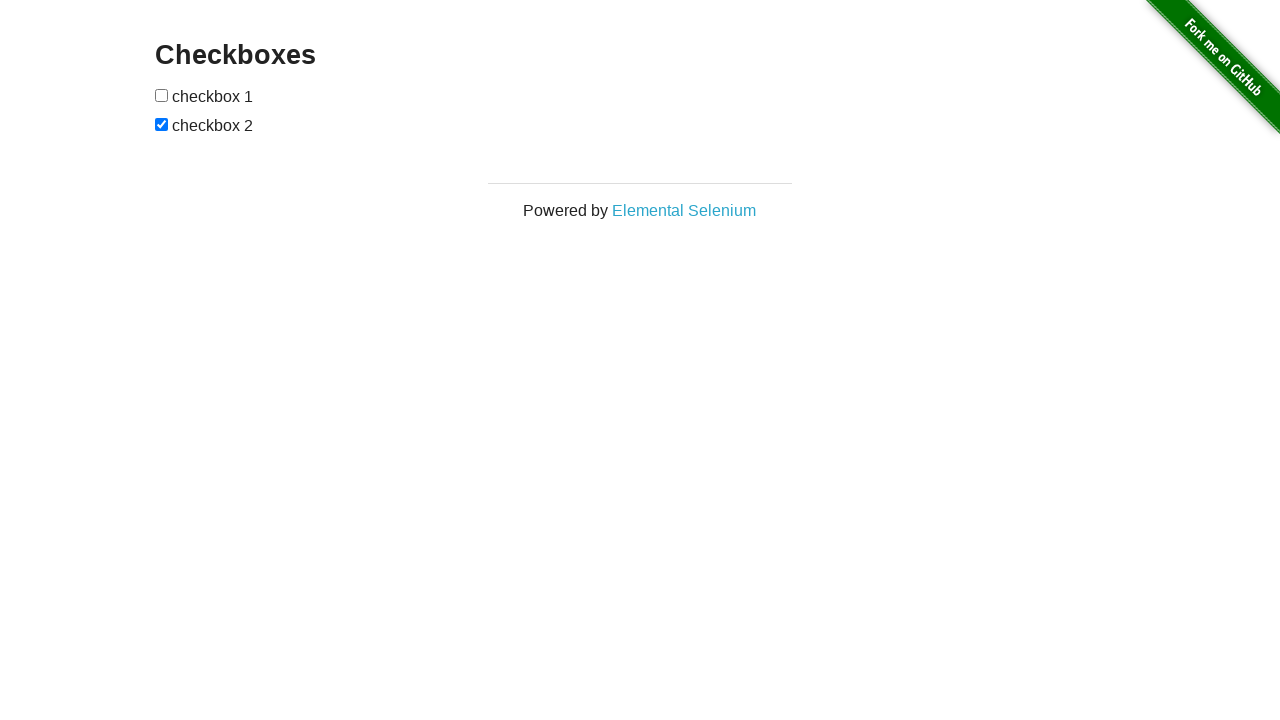

Retrieved all checkboxes on the page
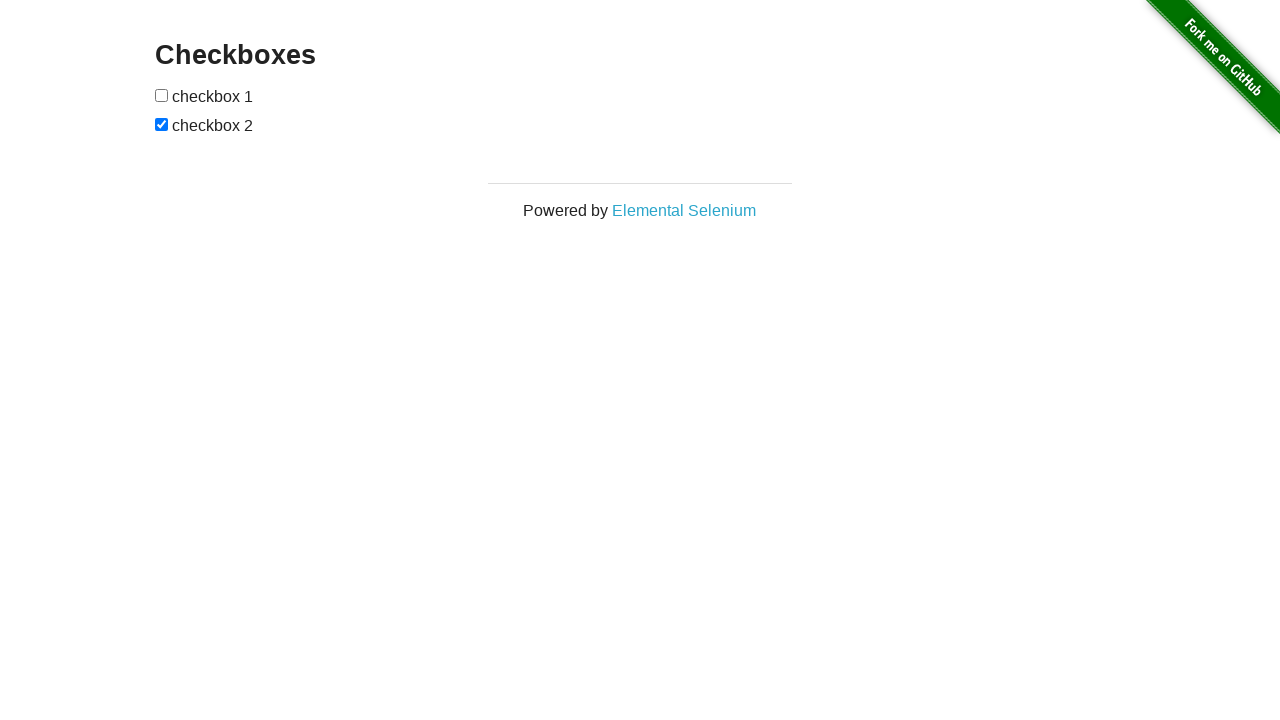

Checked first checkbox state - it is unchecked
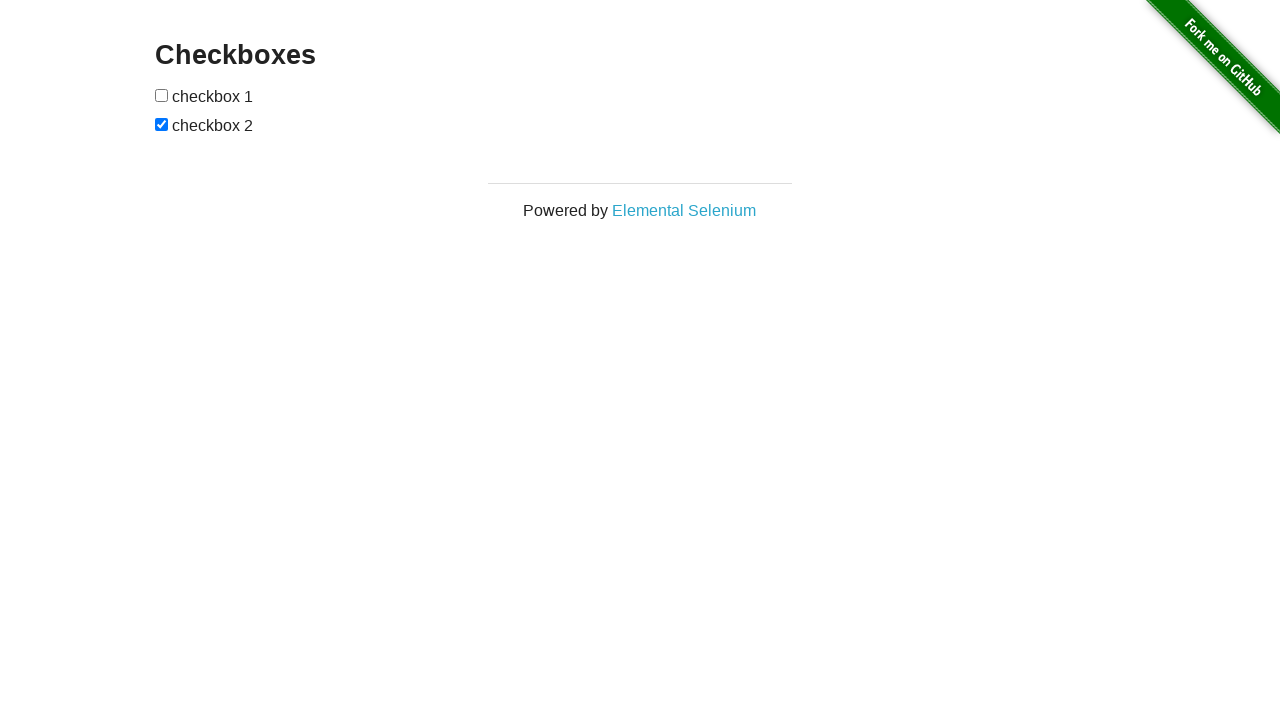

Clicked first checkbox to toggle it at (162, 95) on input[type='checkbox'] >> nth=0
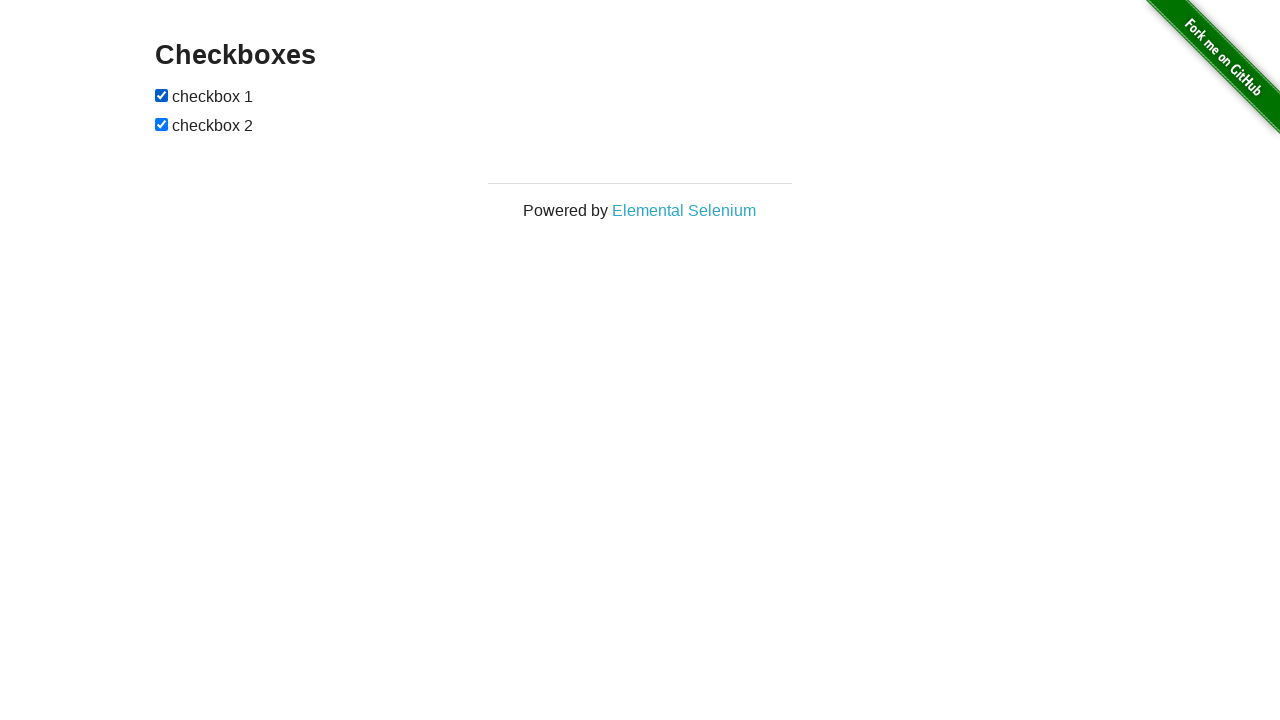

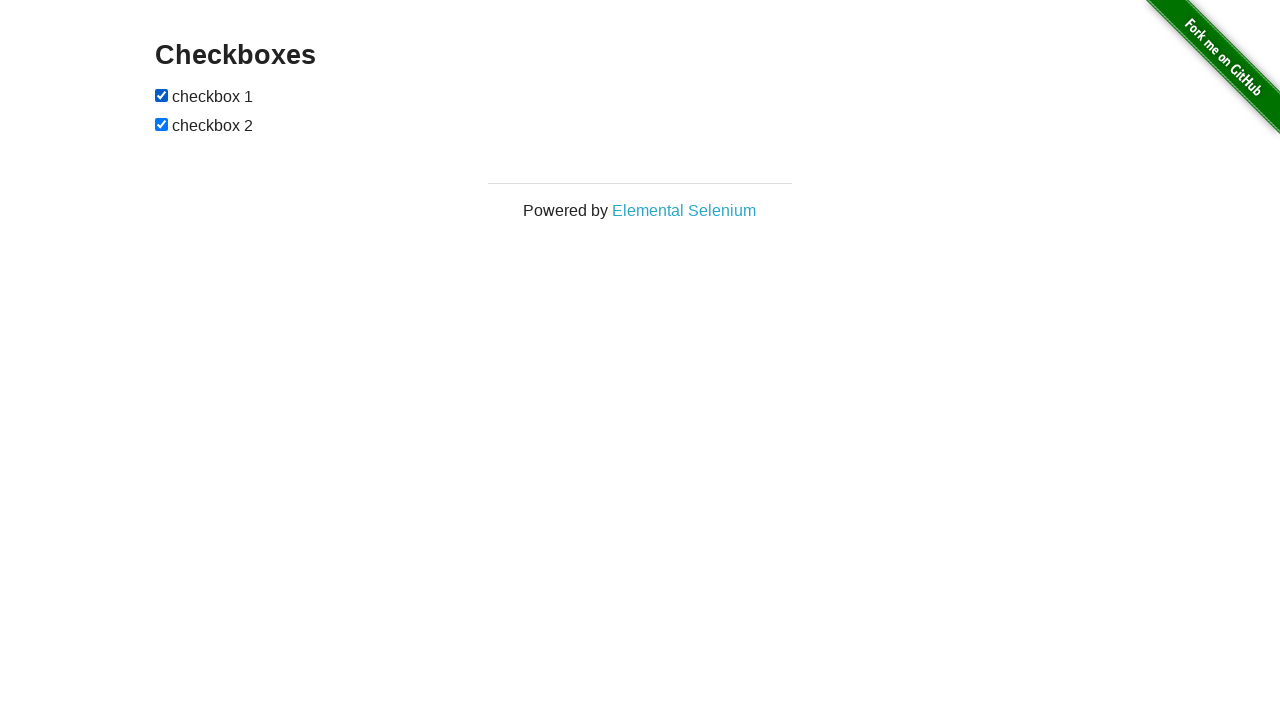